Tests dropdown selection functionality by selecting options using different methods (visible text, value, and index)

Starting URL: https://seleniumtraining.com

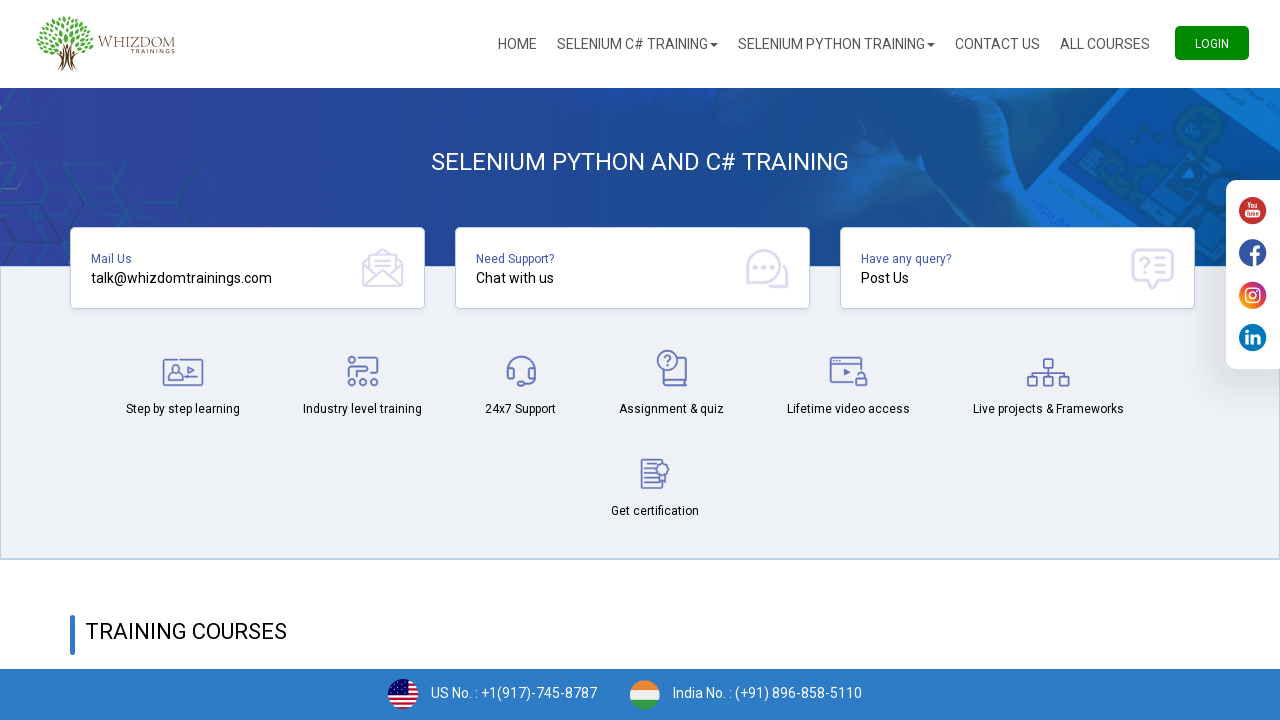

Located dropdown element with id 'userCountry'
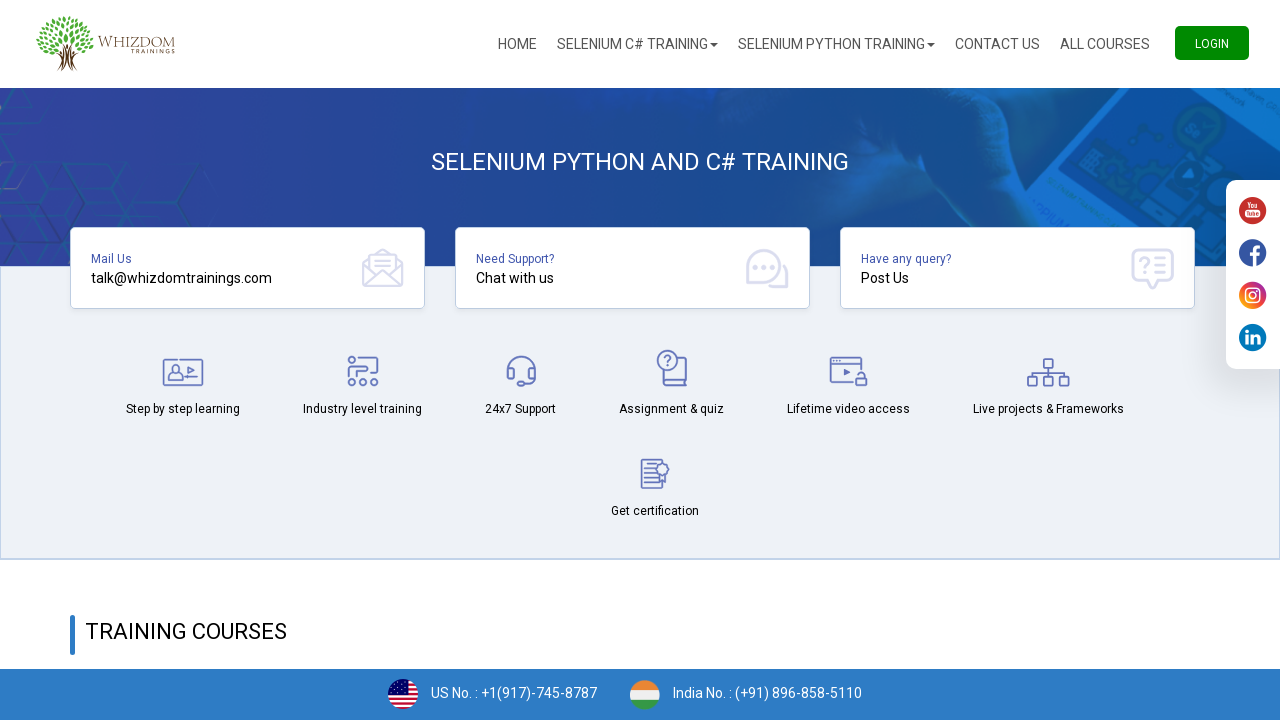

Retrieved default selected option: Please Select Country
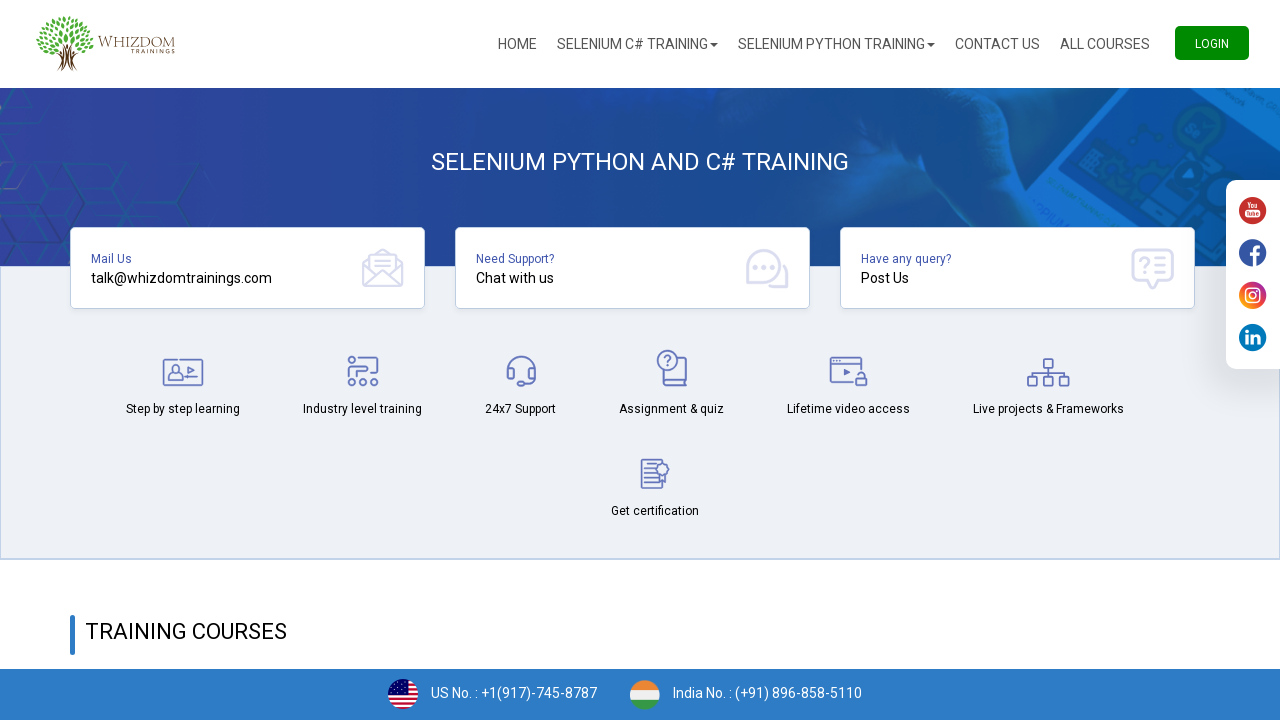

Retrieved all available dropdown options (253 total)
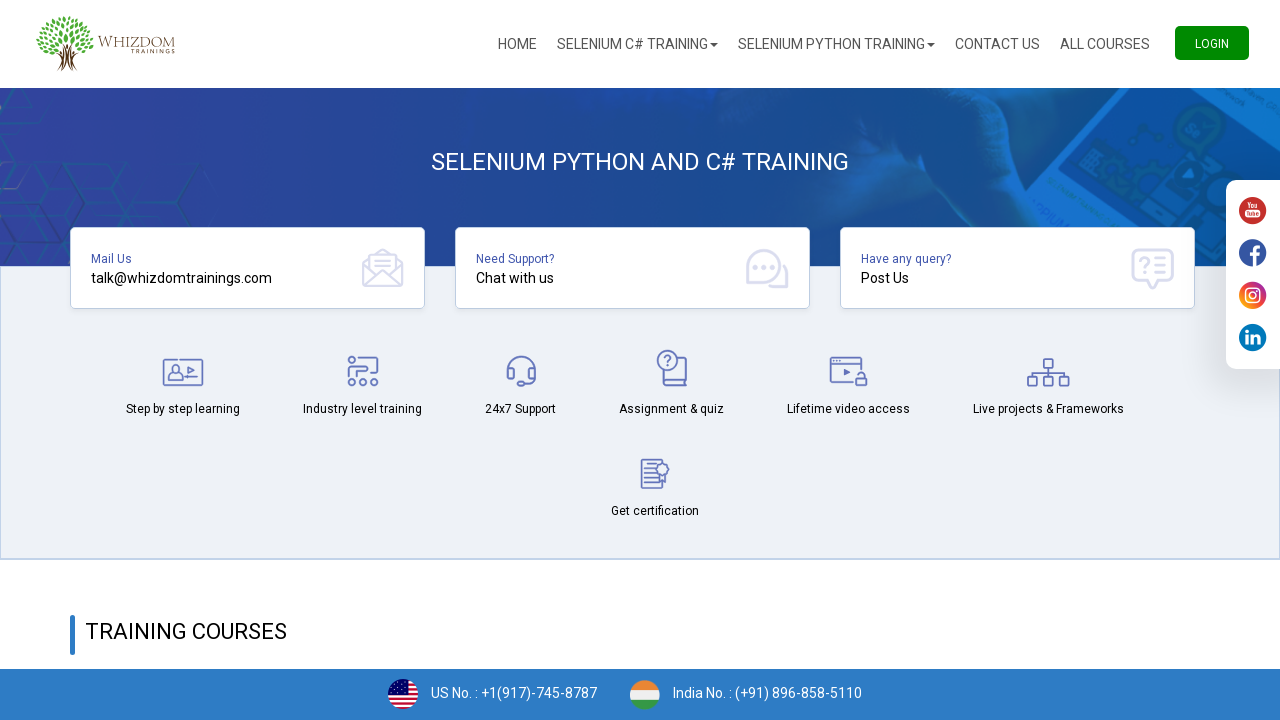

Selected 'Indonesia' from dropdown by visible text on #userCountry
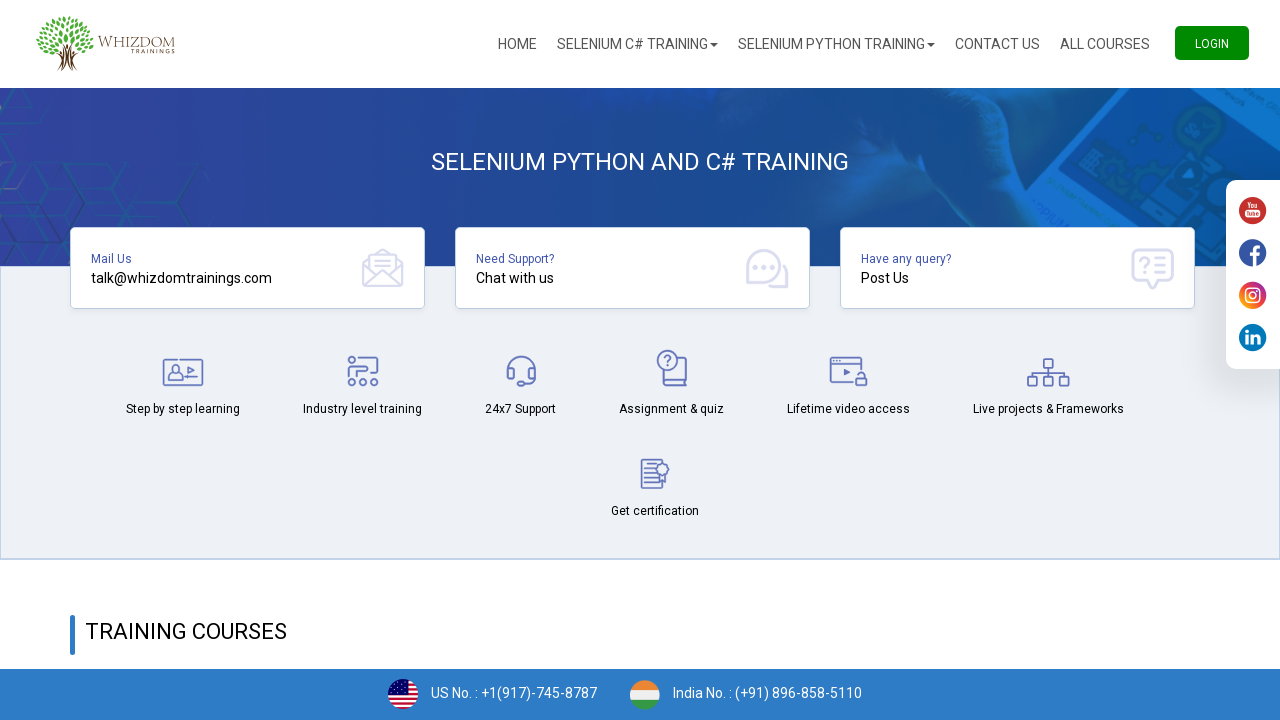

Selected dropdown option with value '2' on #userCountry
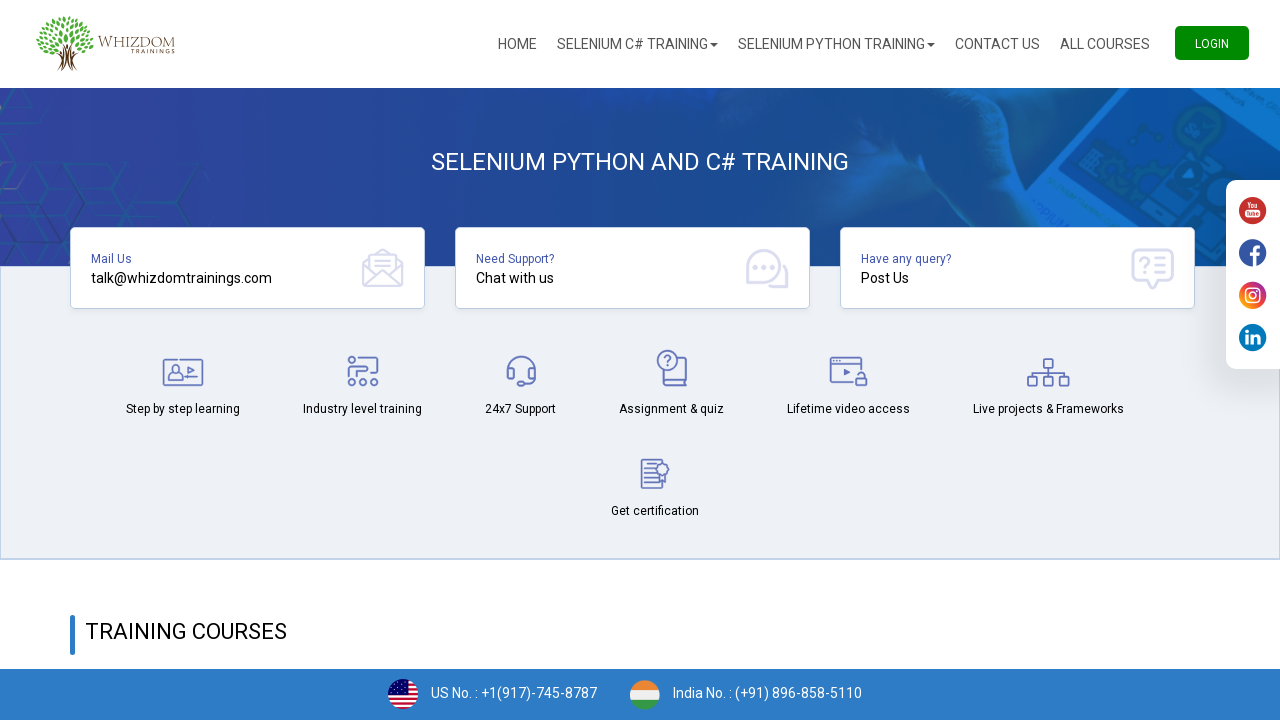

Selected dropdown option at index 10 on #userCountry
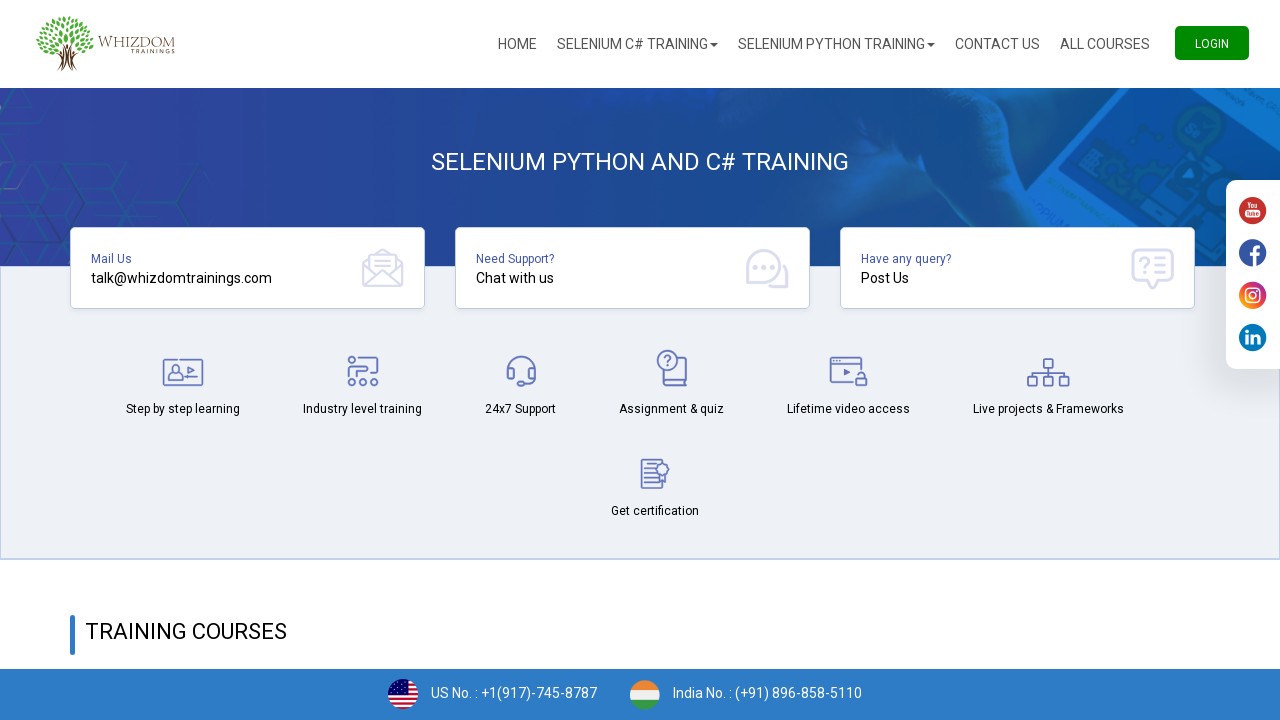

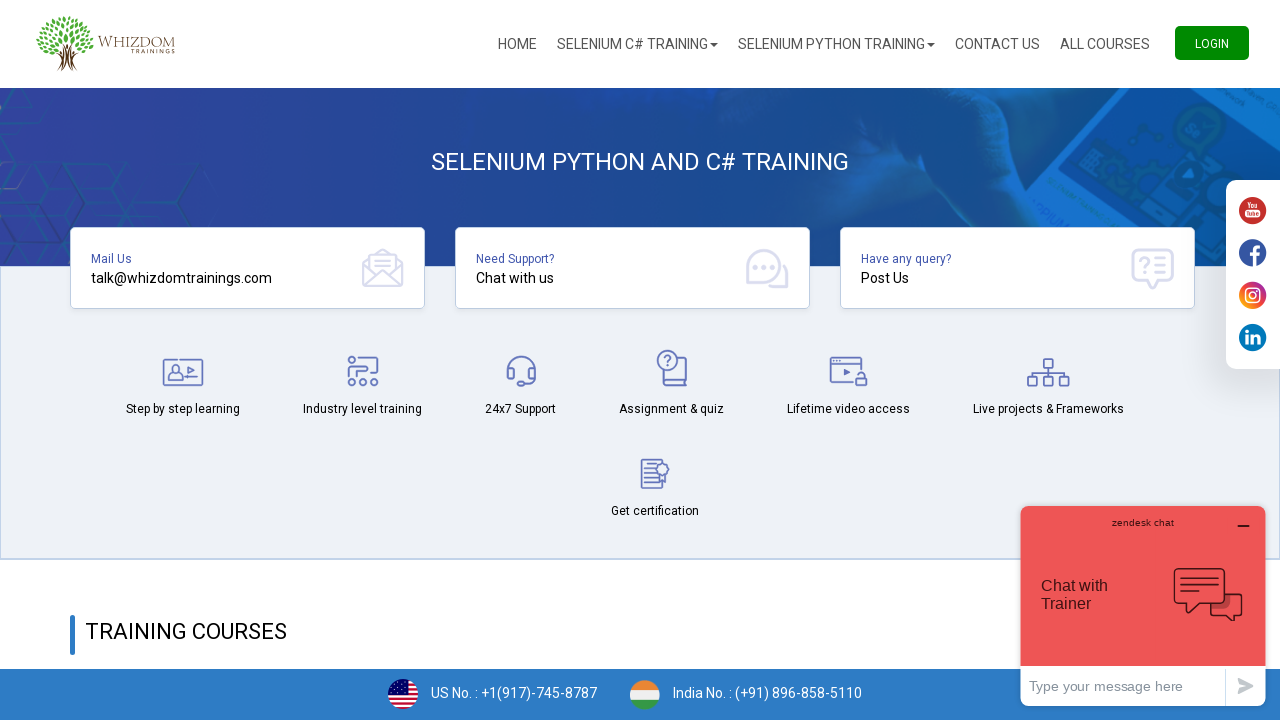